Tests iframe switching functionality by navigating to W3Schools Try It editor, switching to the result iframe, and clicking the "Try it" button that triggers a JavaScript confirm dialog.

Starting URL: https://www.w3schools.com/js/tryit.asp?filename=tryjs_confirm

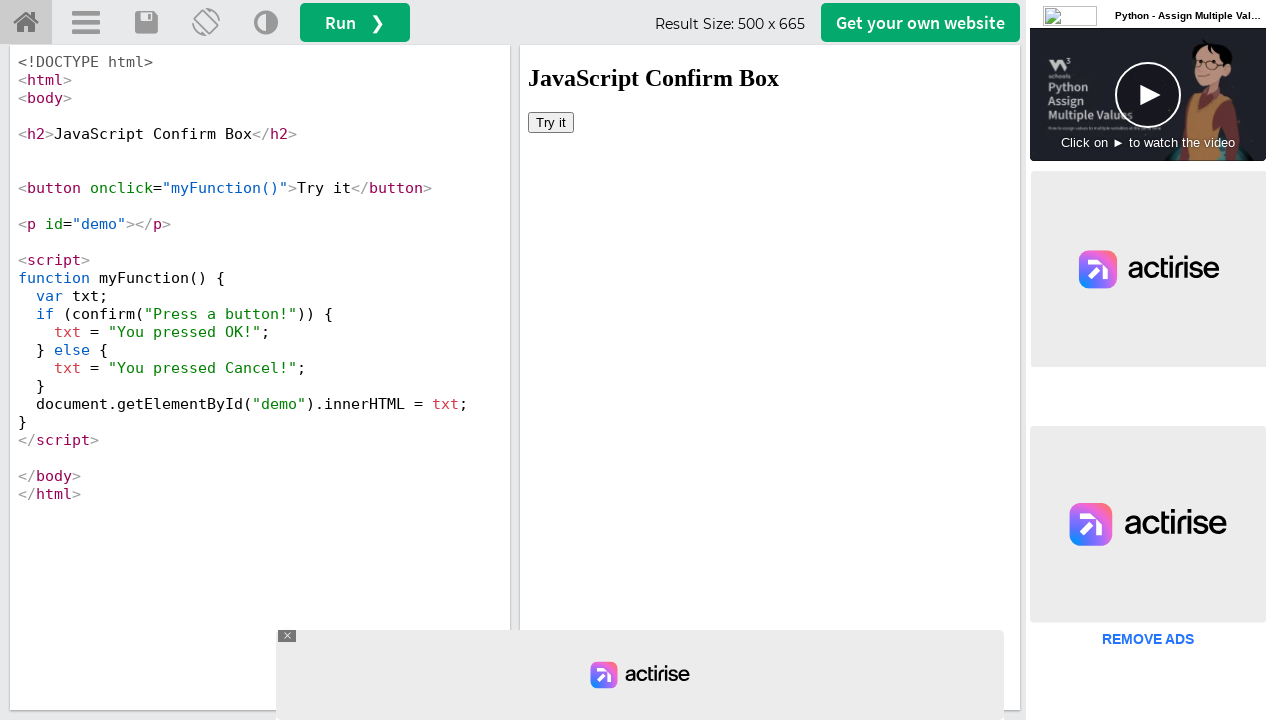

Located iframe with id 'iframeResult'
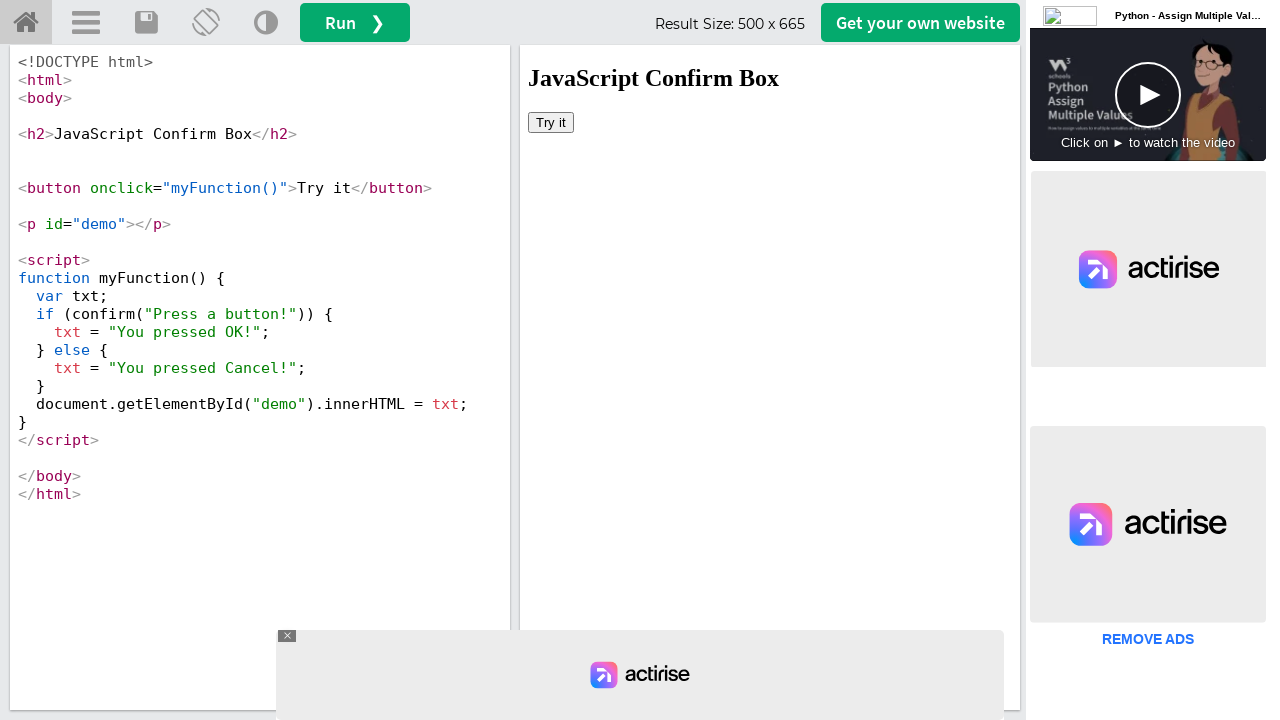

Clicked 'Try it' button inside iframe, triggering JavaScript confirm dialog at (551, 122) on #iframeResult >> internal:control=enter-frame >> xpath=//button[@onclick='myFunc
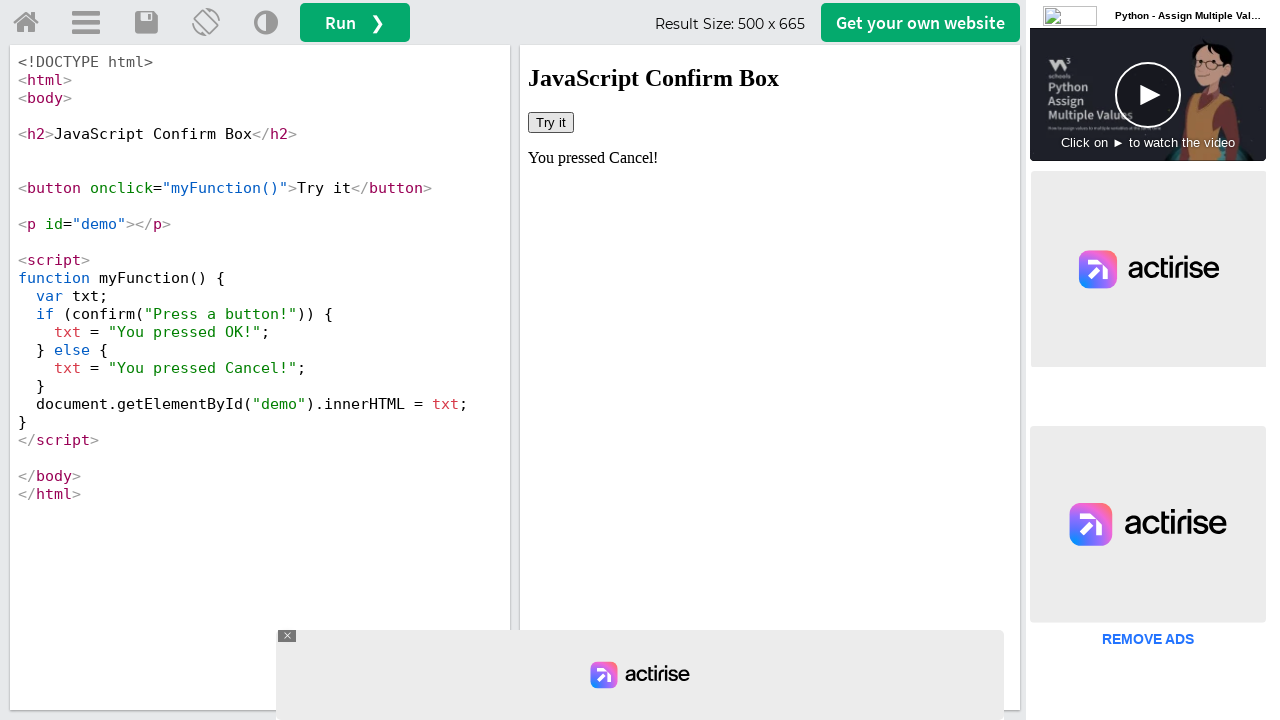

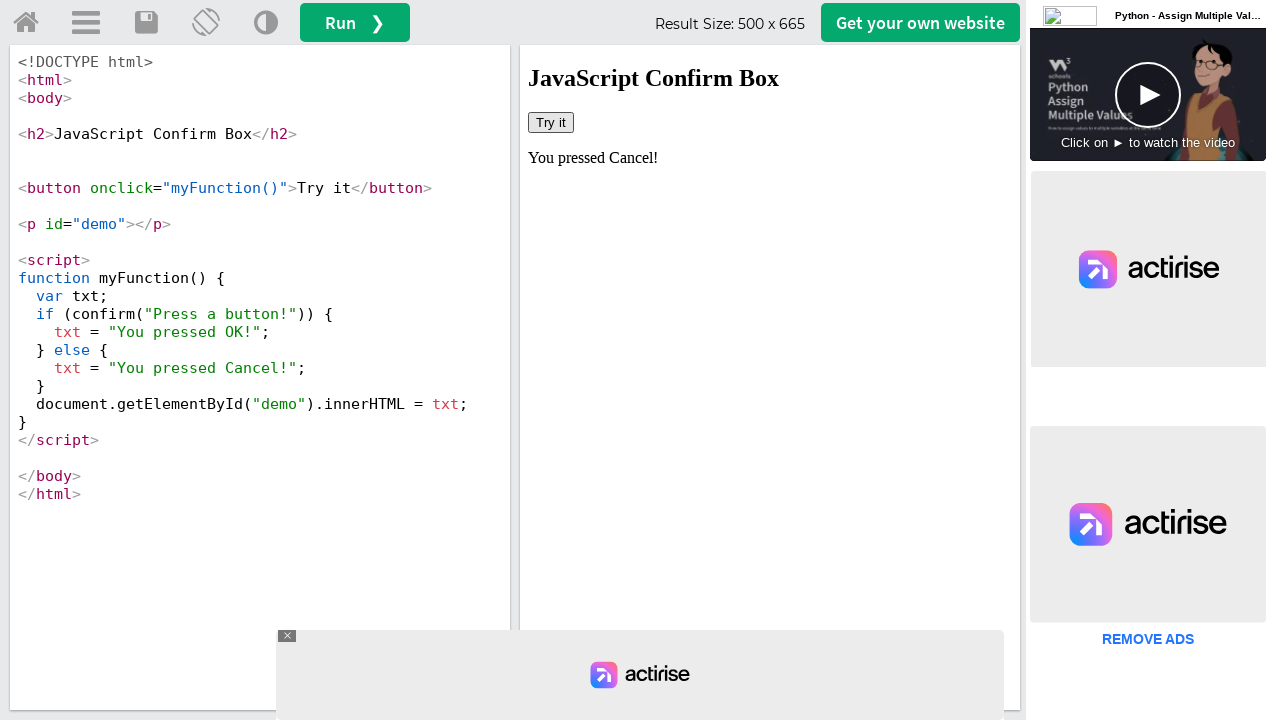